Tests navigation through Westpac NZ website to access the KiwiSaver retirement calculator, clicking through to check contributions and future balance, and interacting with the calculator dialog.

Starting URL: https://www.westpac.co.nz/

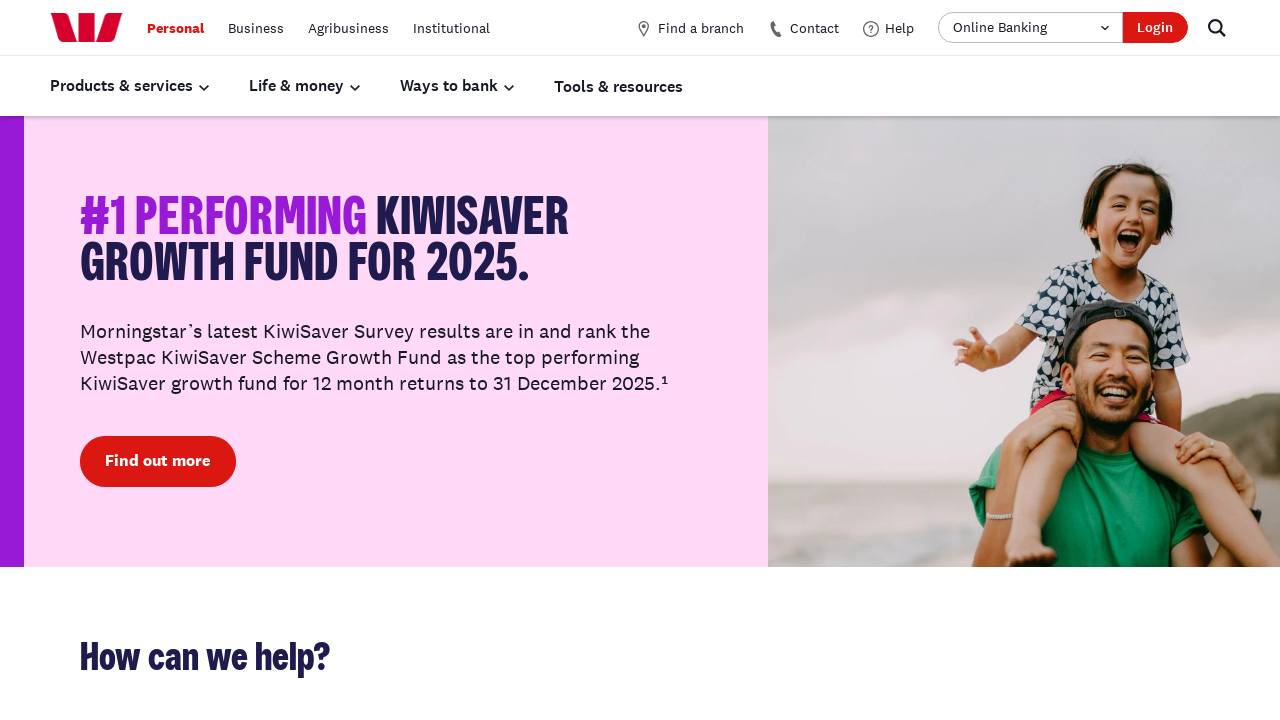

Clicked on Calculators link in navigation at (1100, 361) on a:has-text('Calculators')
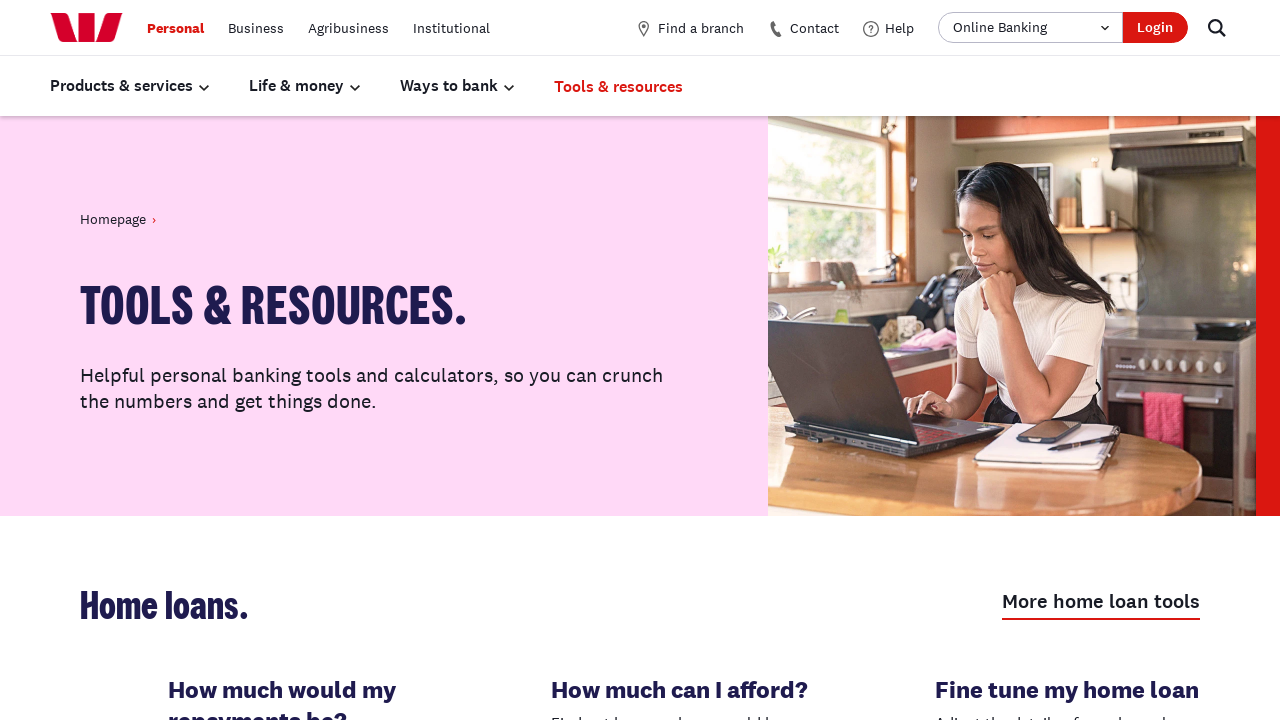

Waited for page to load after clicking Calculators
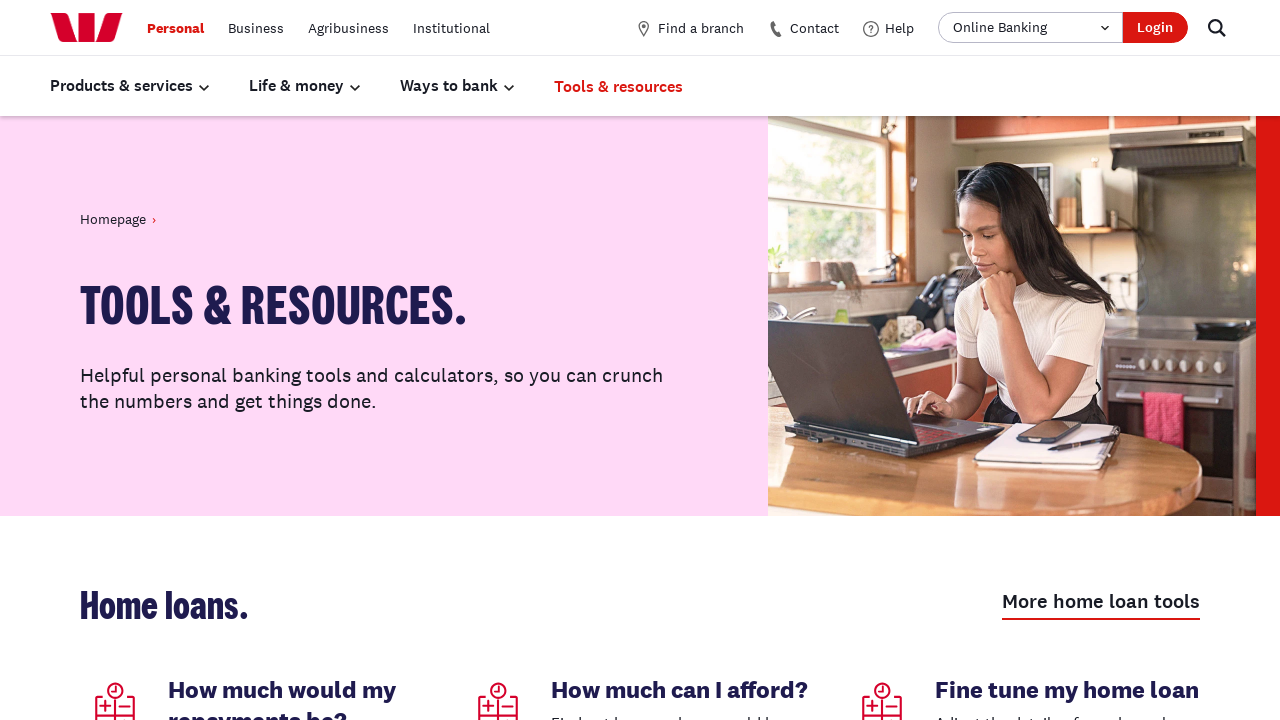

Clicked on retirement calculator link to check contributions and future balance at (663, 348) on a:has-text('Check contributions and future balance')
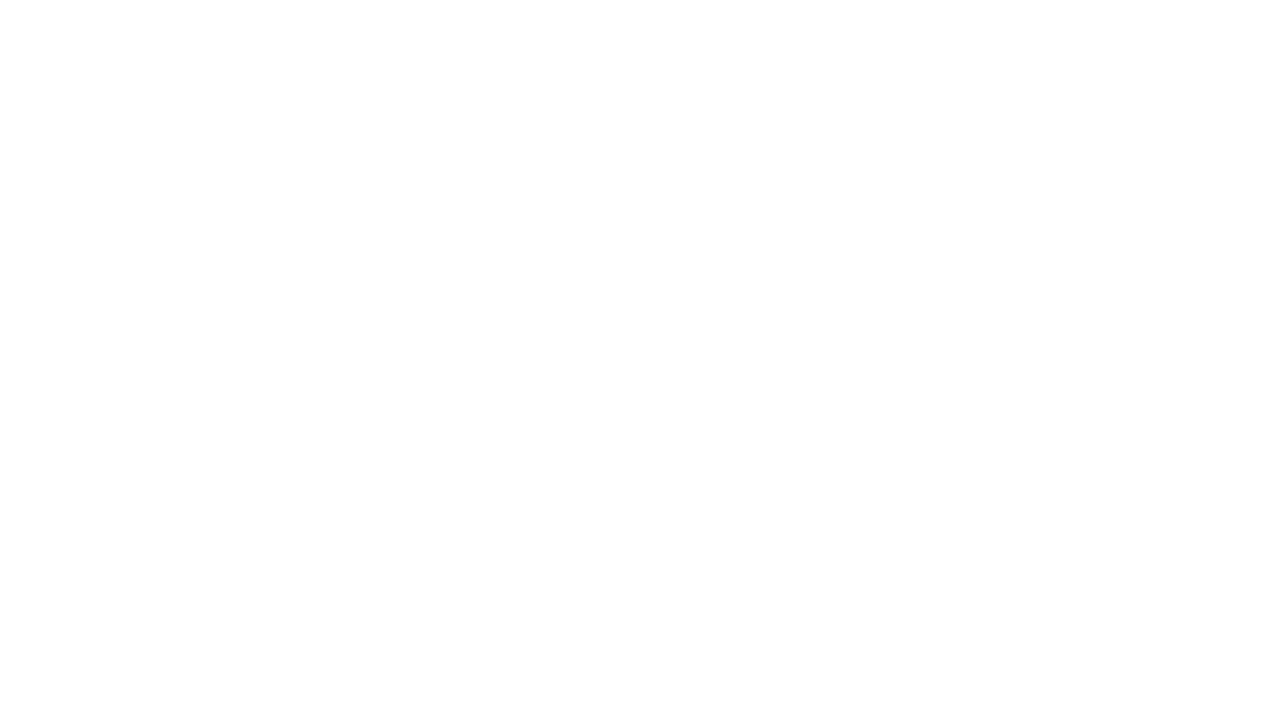

Waited for calculator page to load
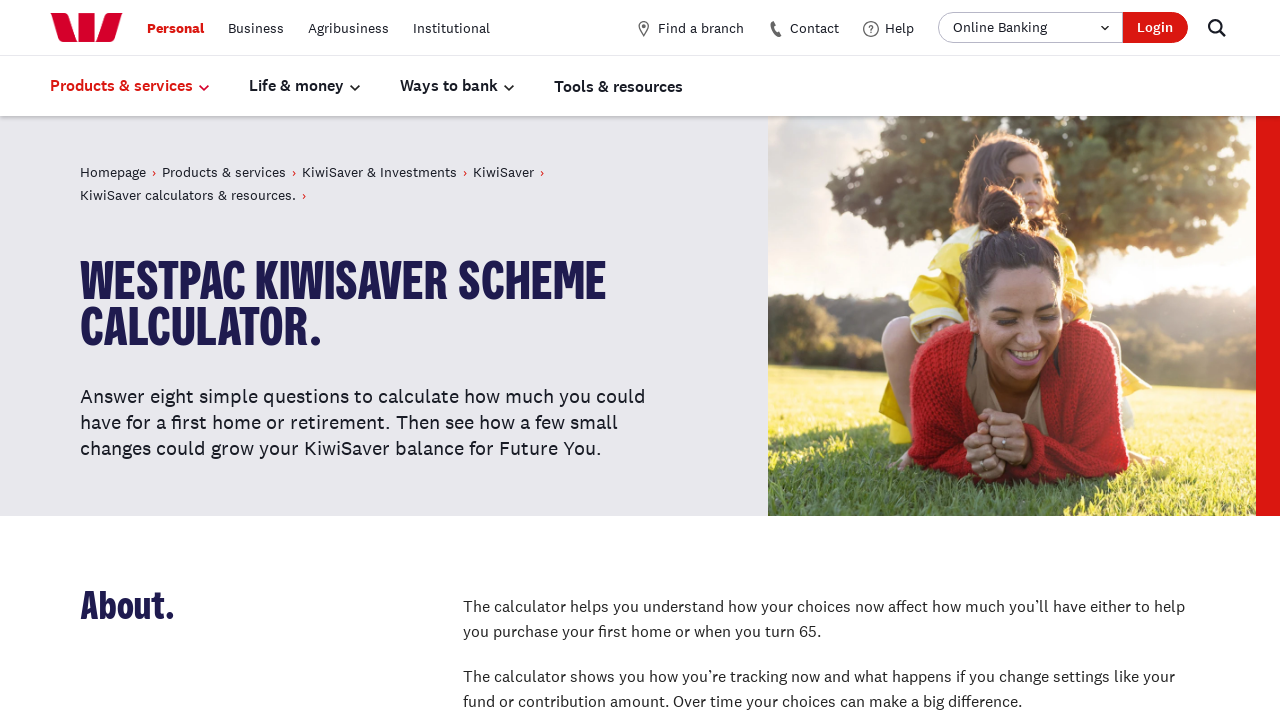

Clicked button to start the KiwiSaver retirement calculator at (583, 360) on .MuiButton-label
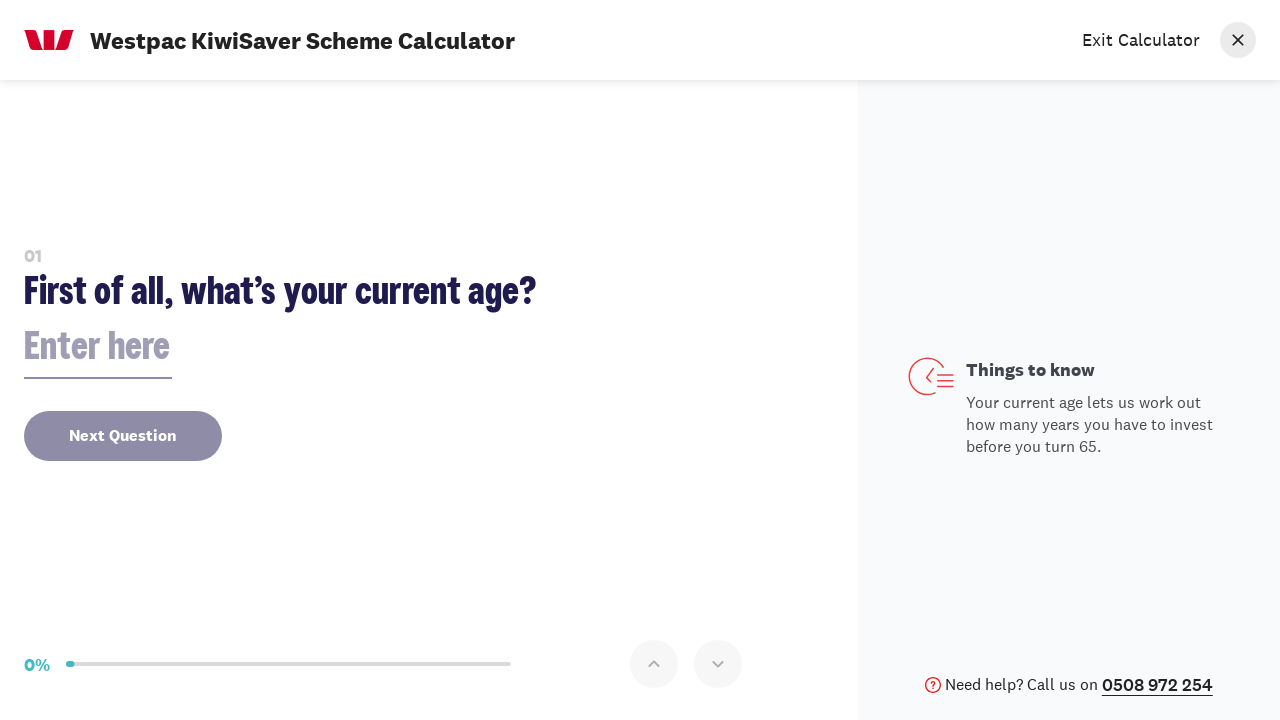

Waited for calculator dialog to appear
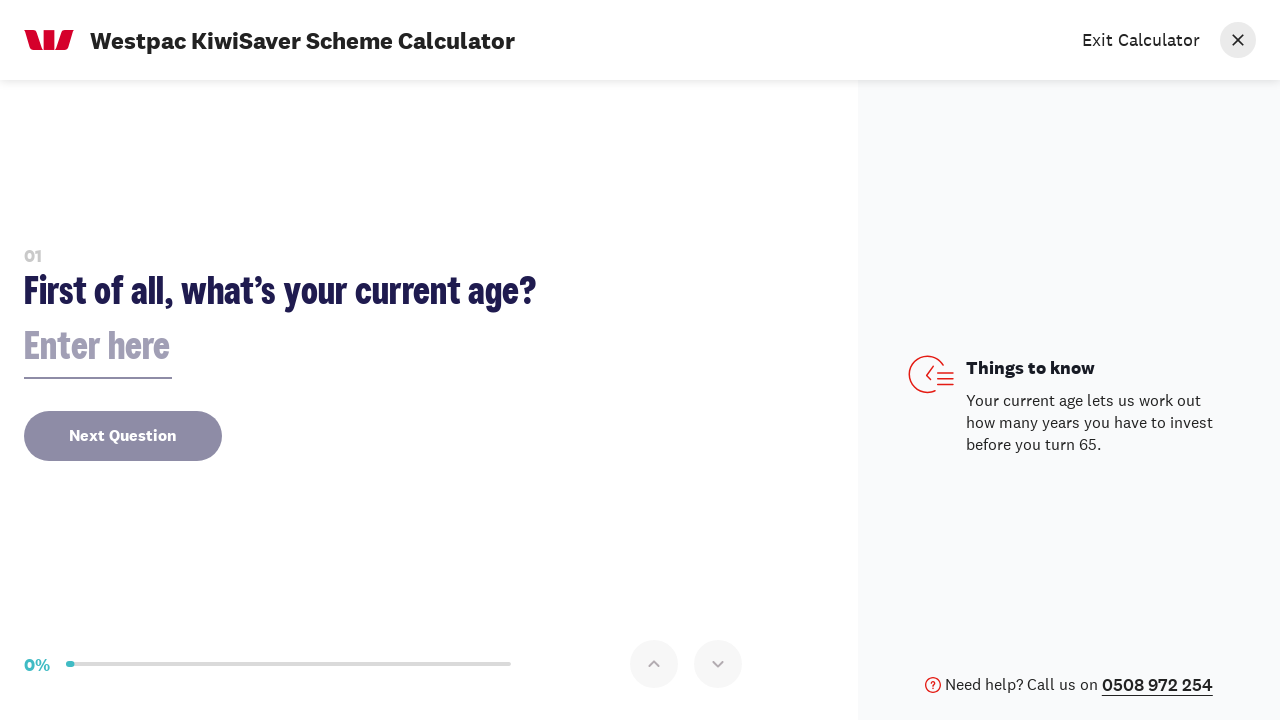

Retirement information dialog loaded successfully
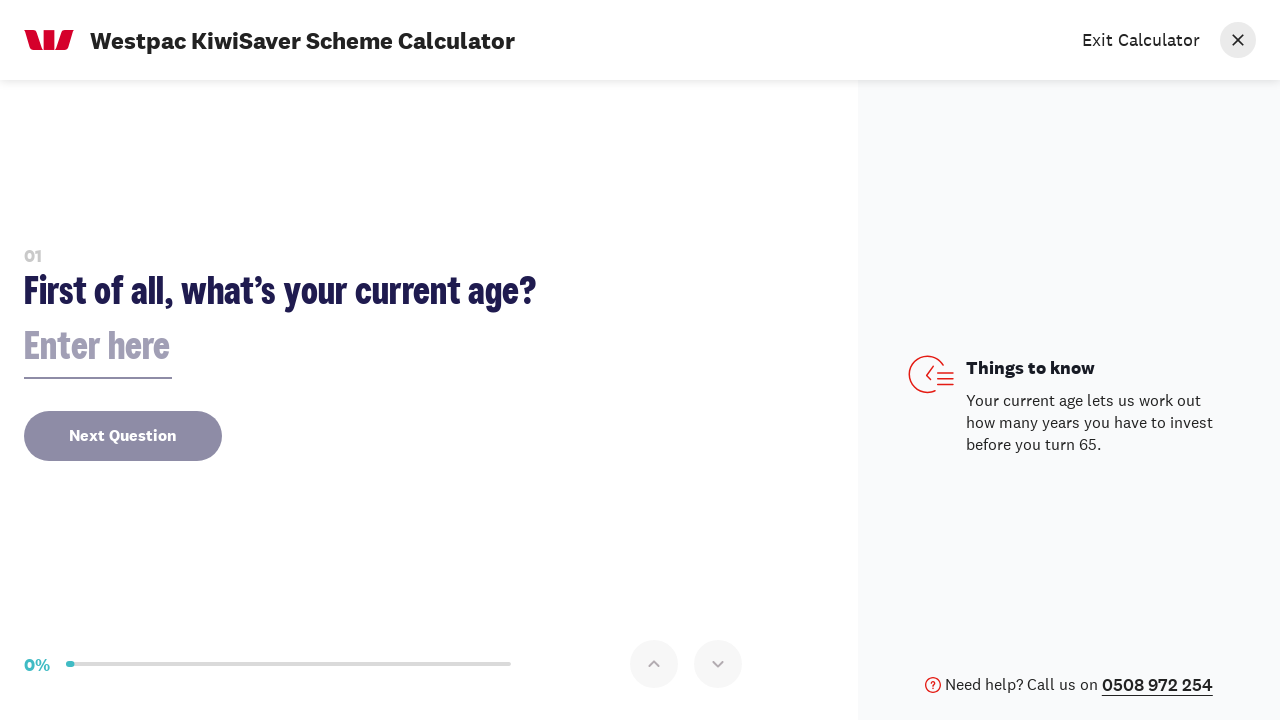

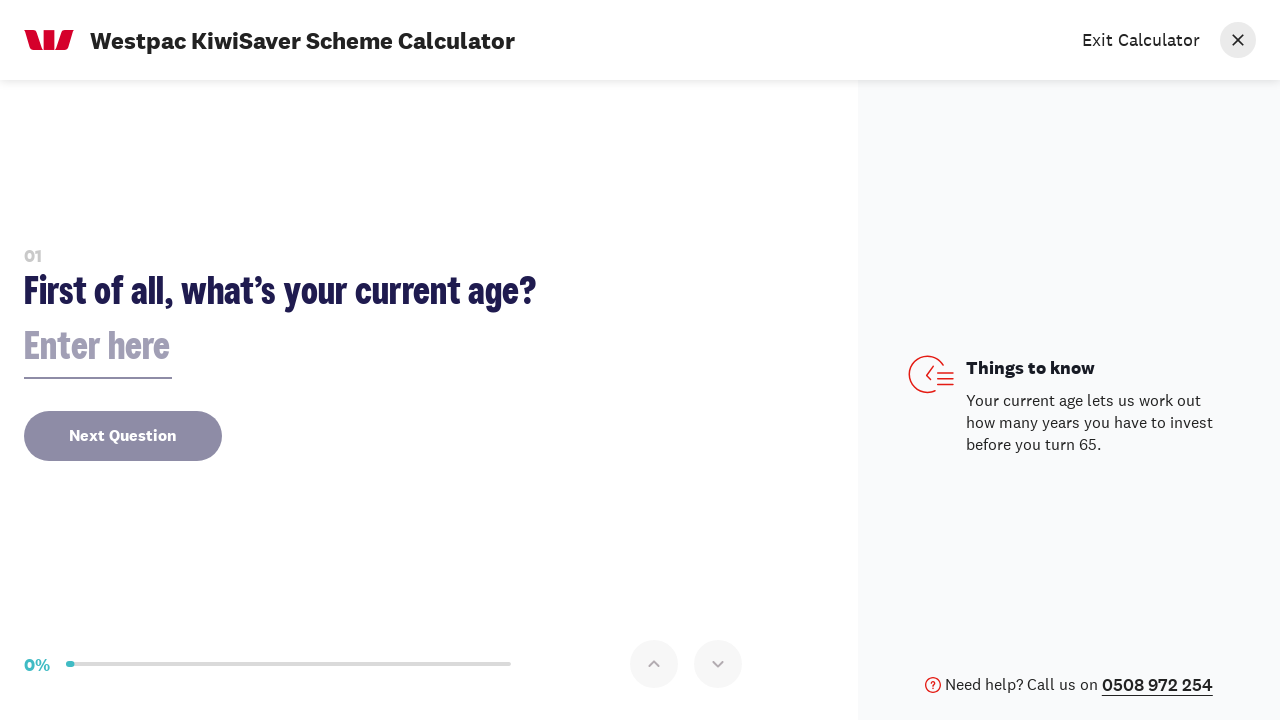